Tests selecting car option 3 (green car) via the alert dialog.

Starting URL: https://borbely-dominik-peter.github.io/WebProjekt3/

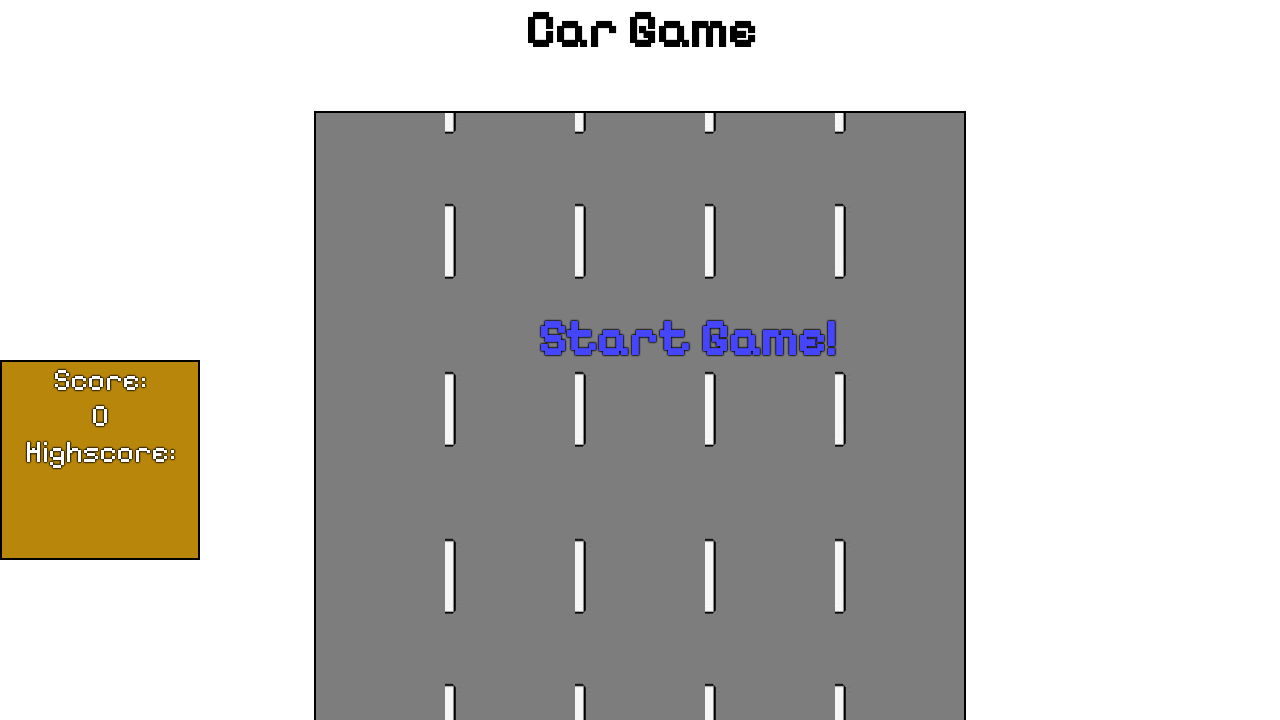

Set up dialog handler to accept car option 3 (green car)
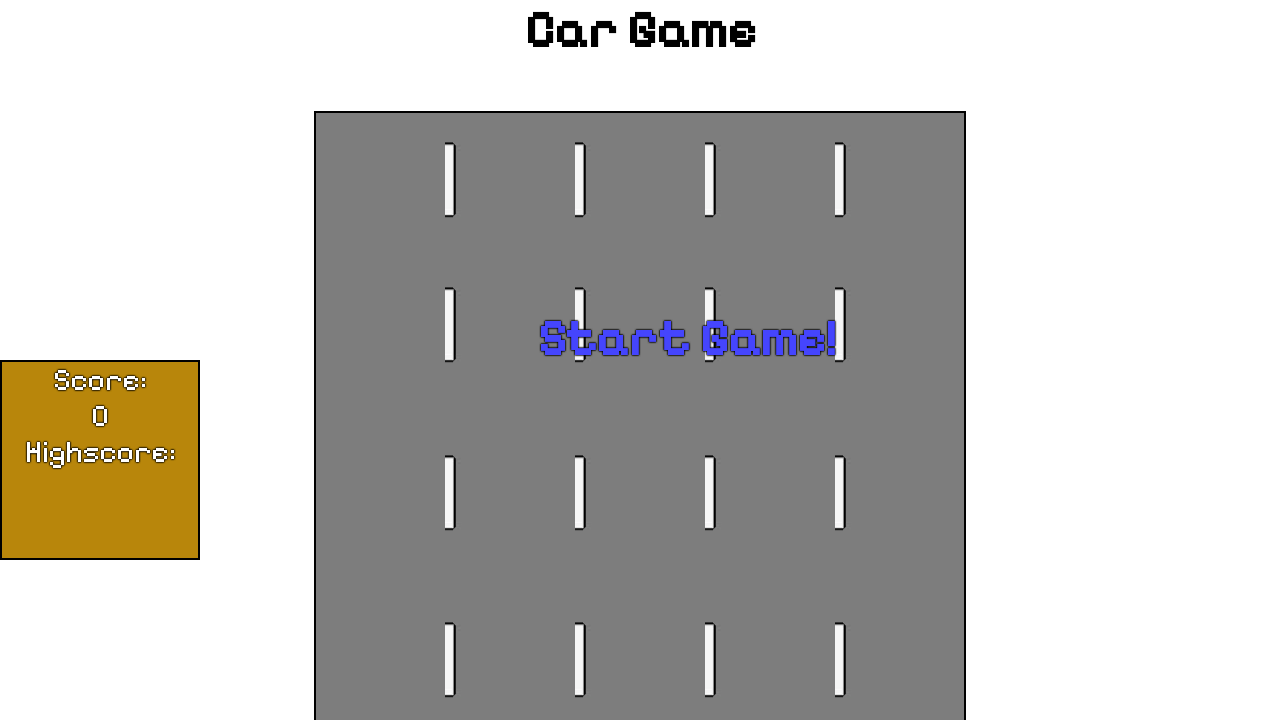

Clicked start game button at (687, 338) on #startText
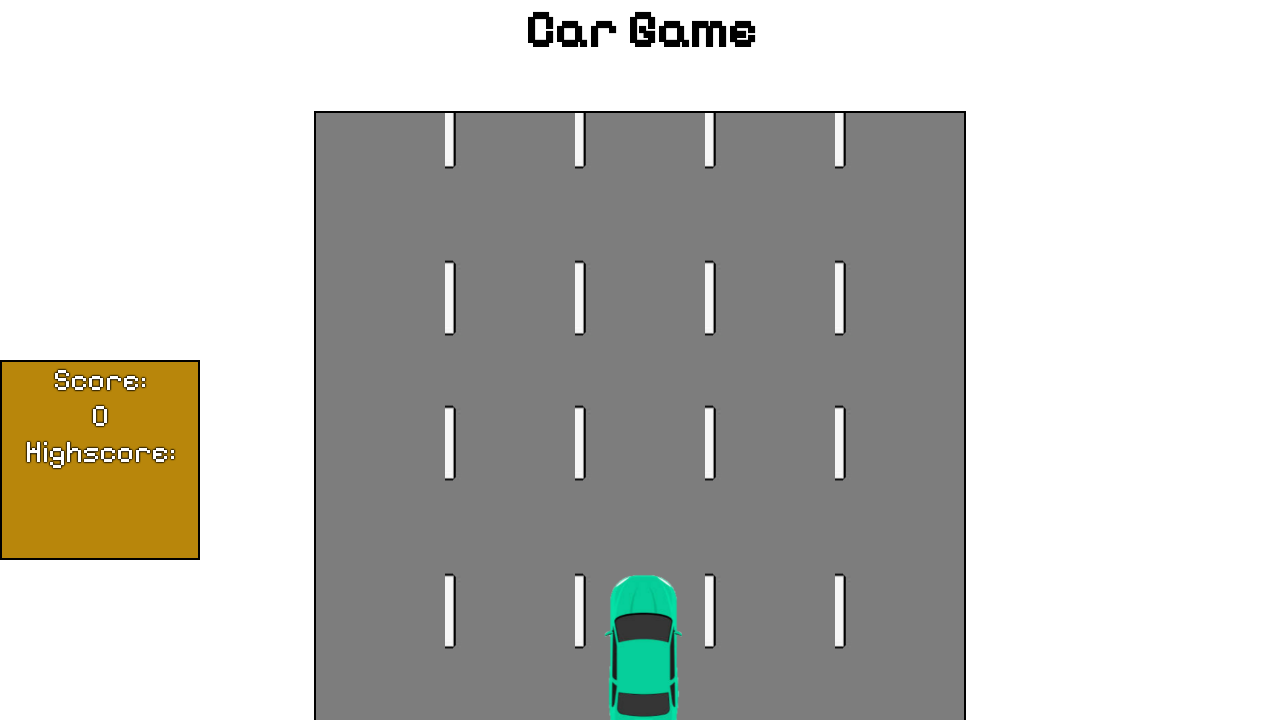

Green car appeared in middle lane after selecting car option 3
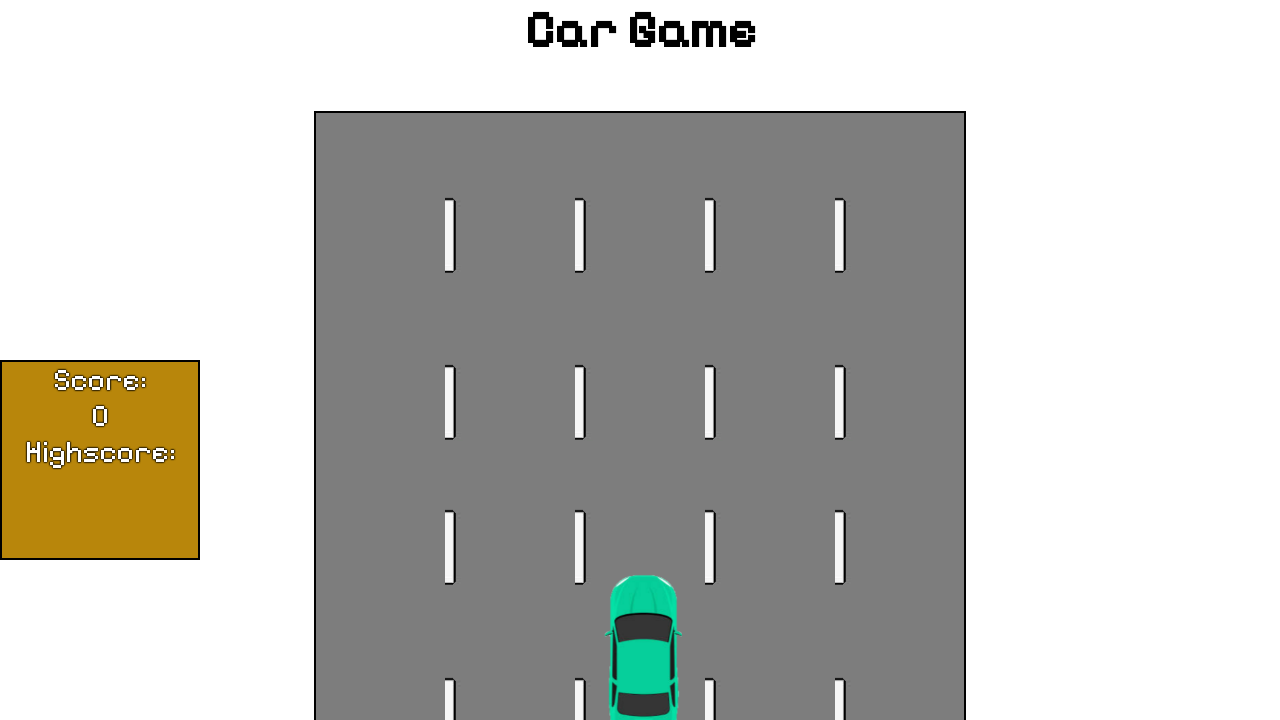

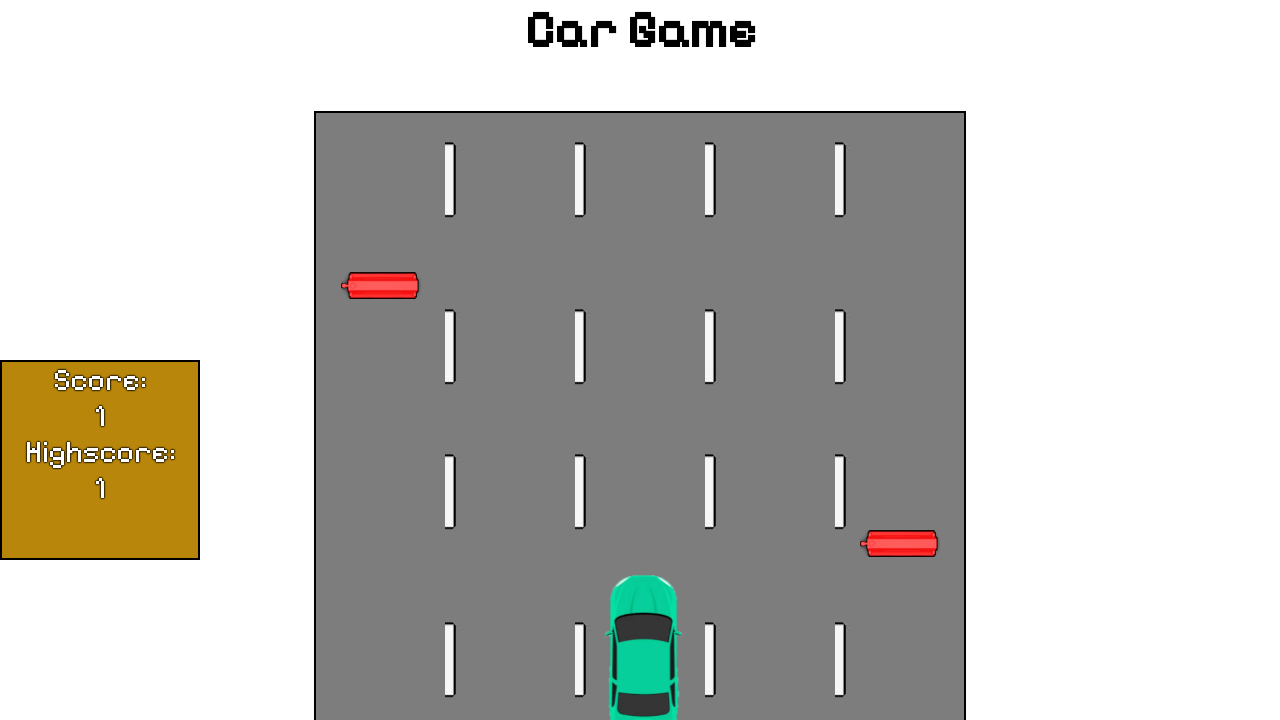